Navigates to a demo page and resizes the browser window to specific dimensions

Starting URL: https://demo.automationtesting.in/Windows.html

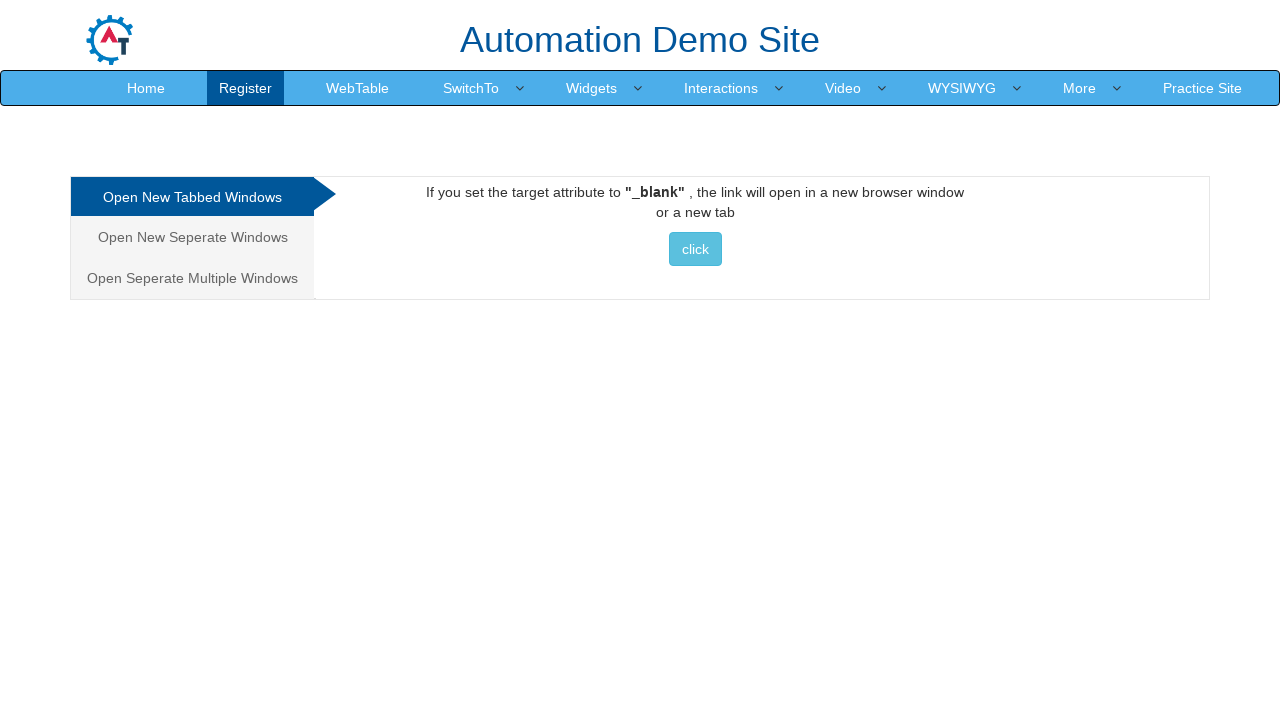

Set viewport size to 900x800
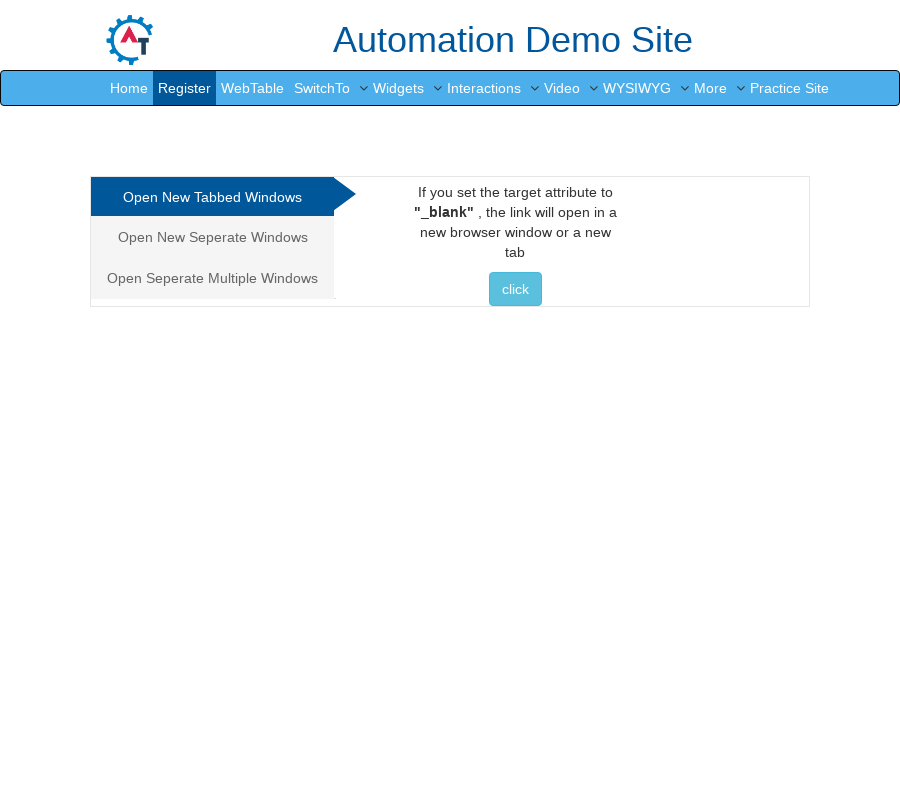

Retrieved current viewport size: {'width': 900, 'height': 800}
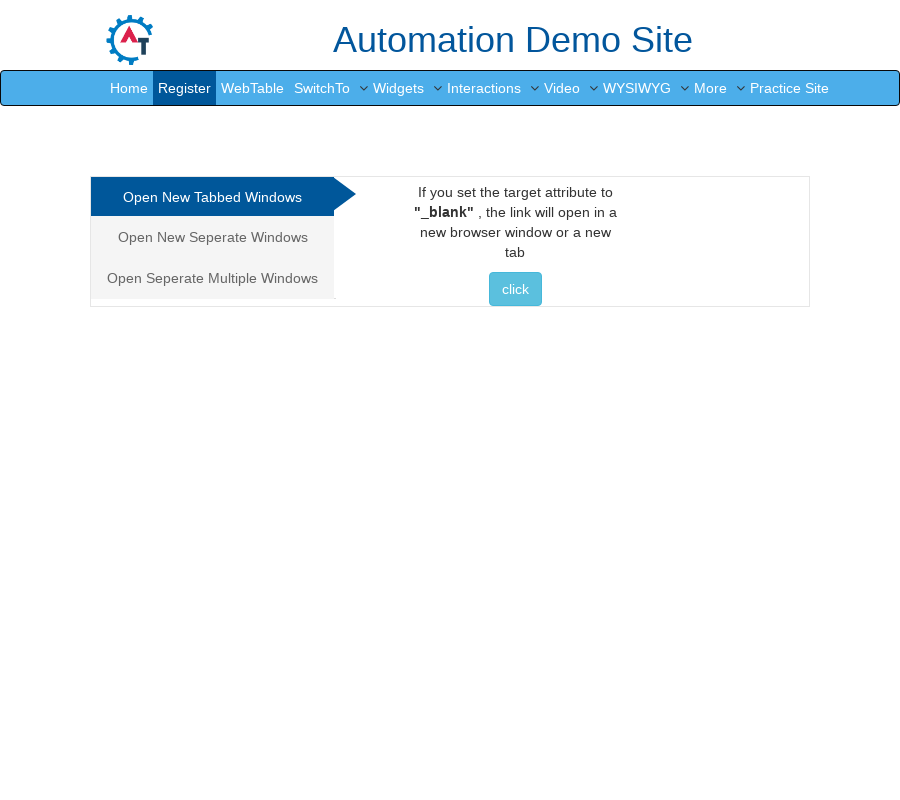

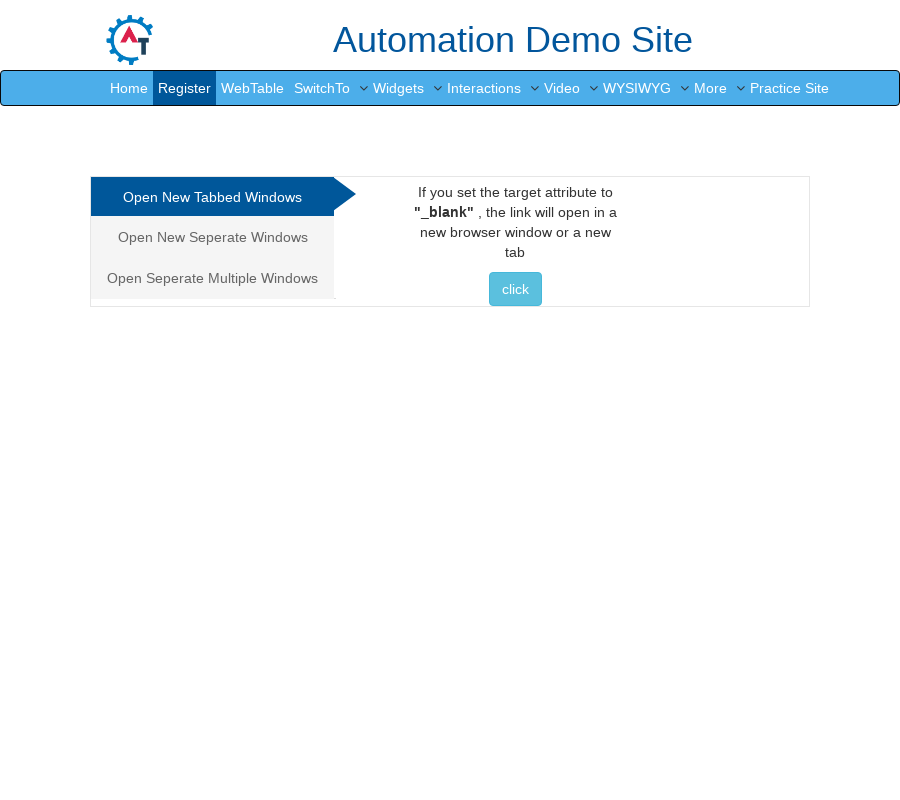